Tests a fraction calculator by entering two fractions (-3/4 and +1/2), clicking calculate, and verifying the result is -1/4

Starting URL: https://calculator888.ru/kalkulator-drobey

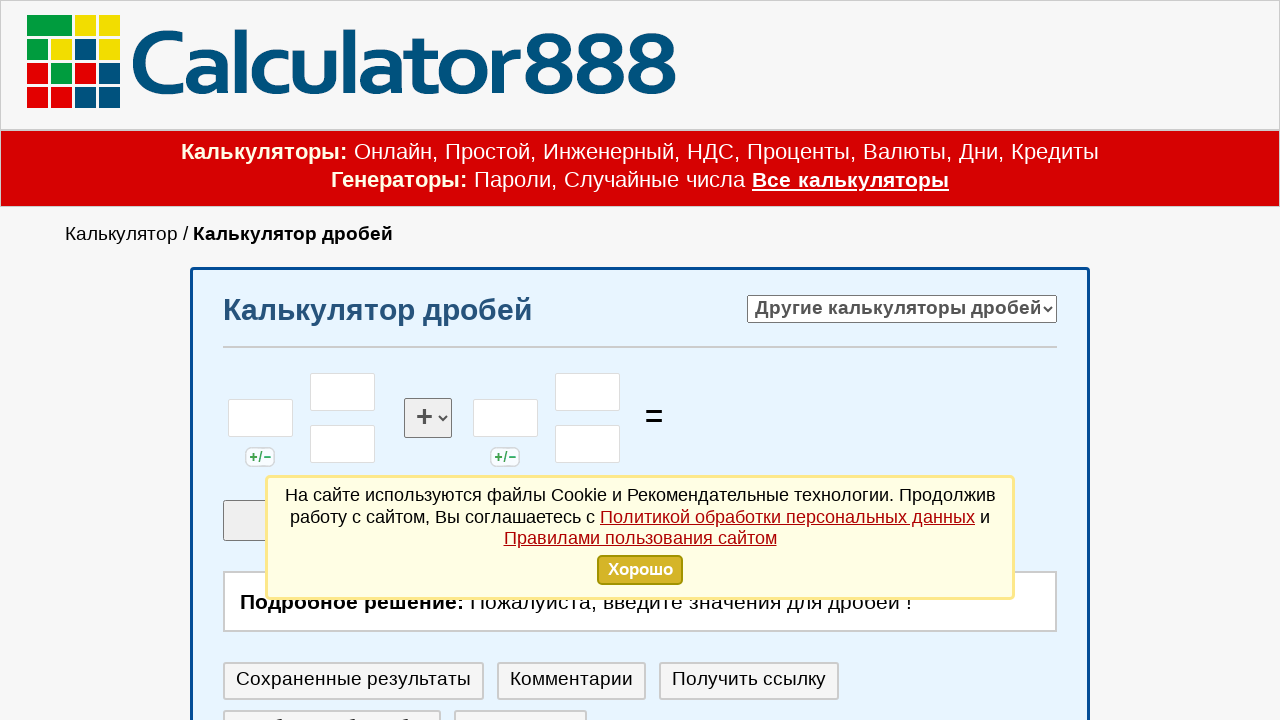

Clicked first fraction sign field at (260, 418) on #celoe_1
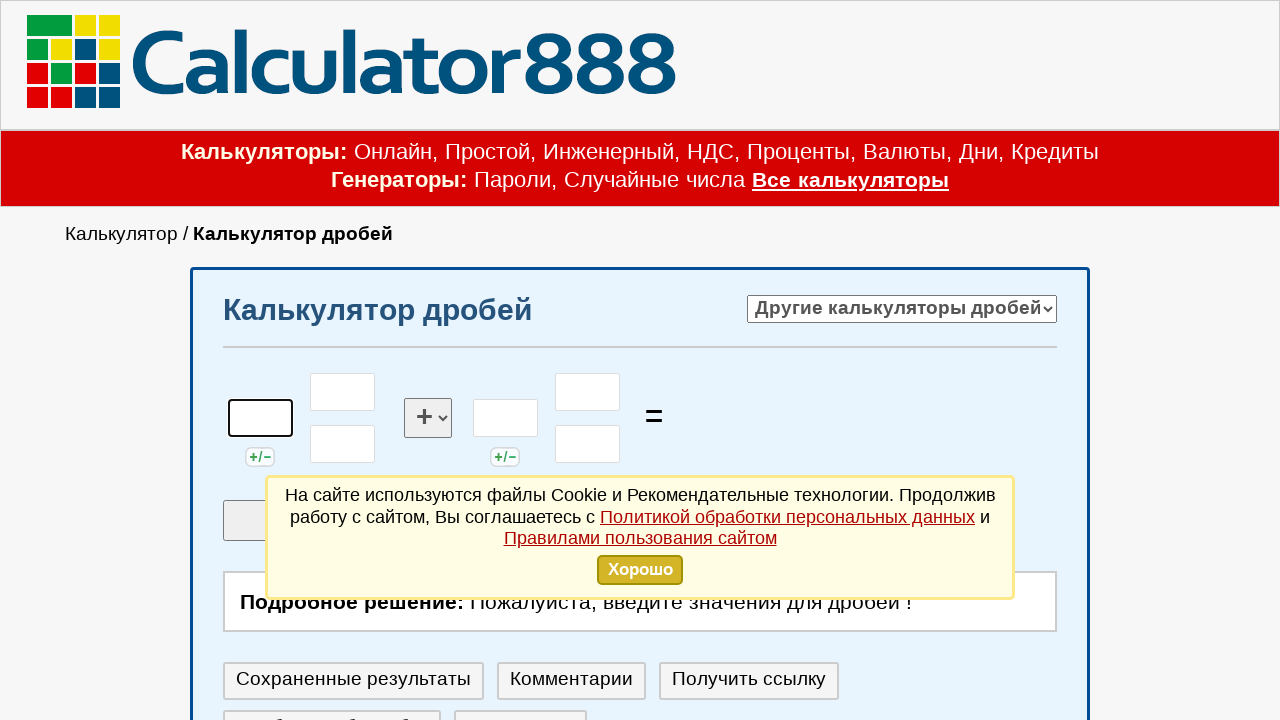

Entered minus sign for first fraction on #celoe_1
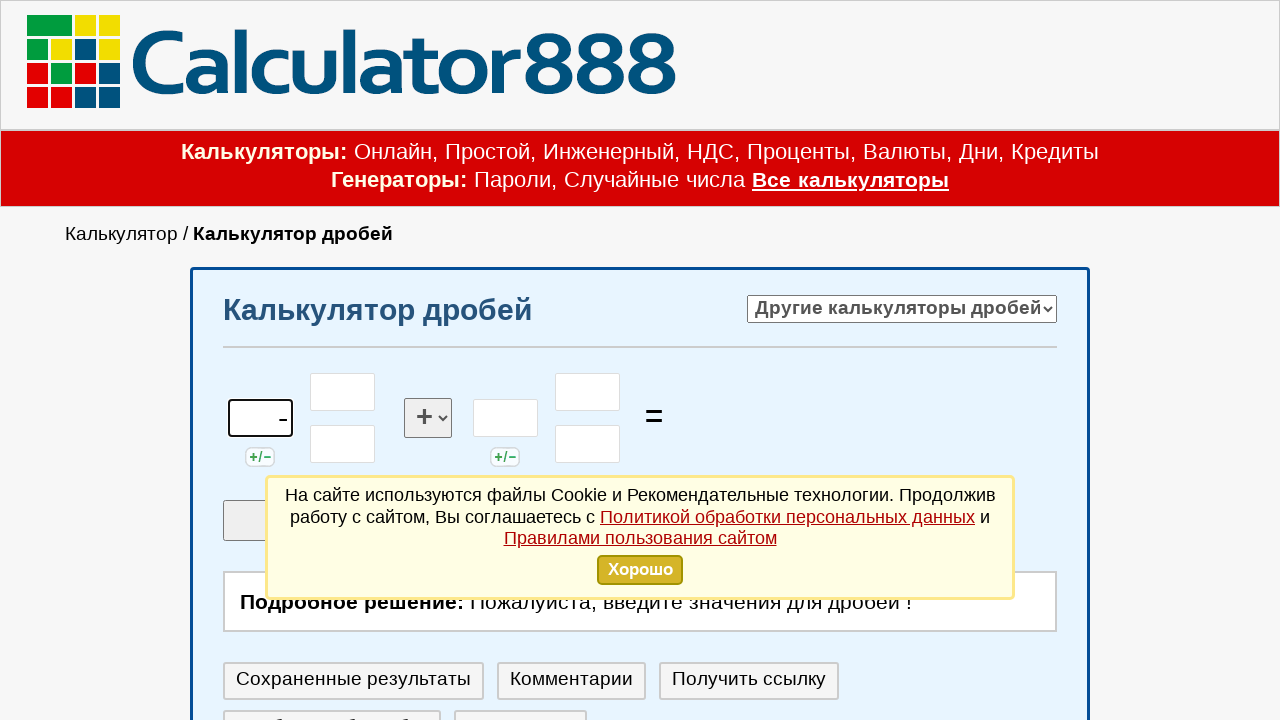

Clicked first fraction numerator field at (343, 392) on #chslt_1
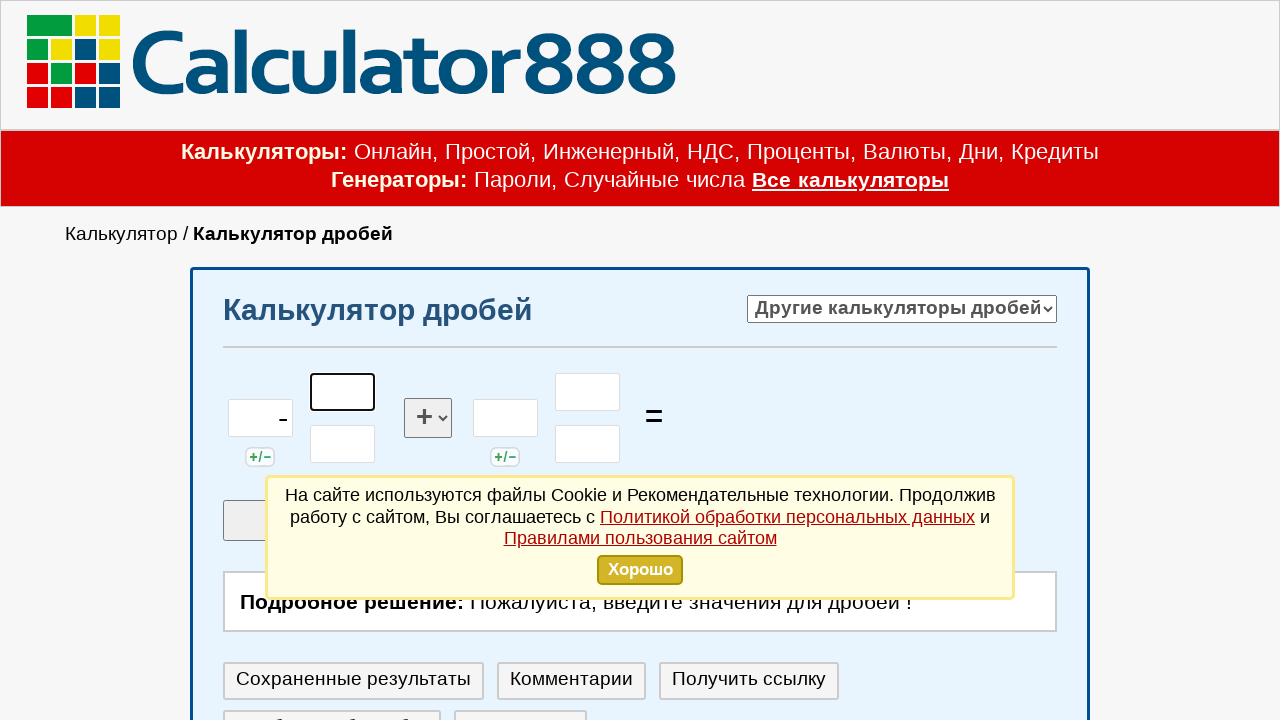

Entered numerator 3 for first fraction on #chslt_1
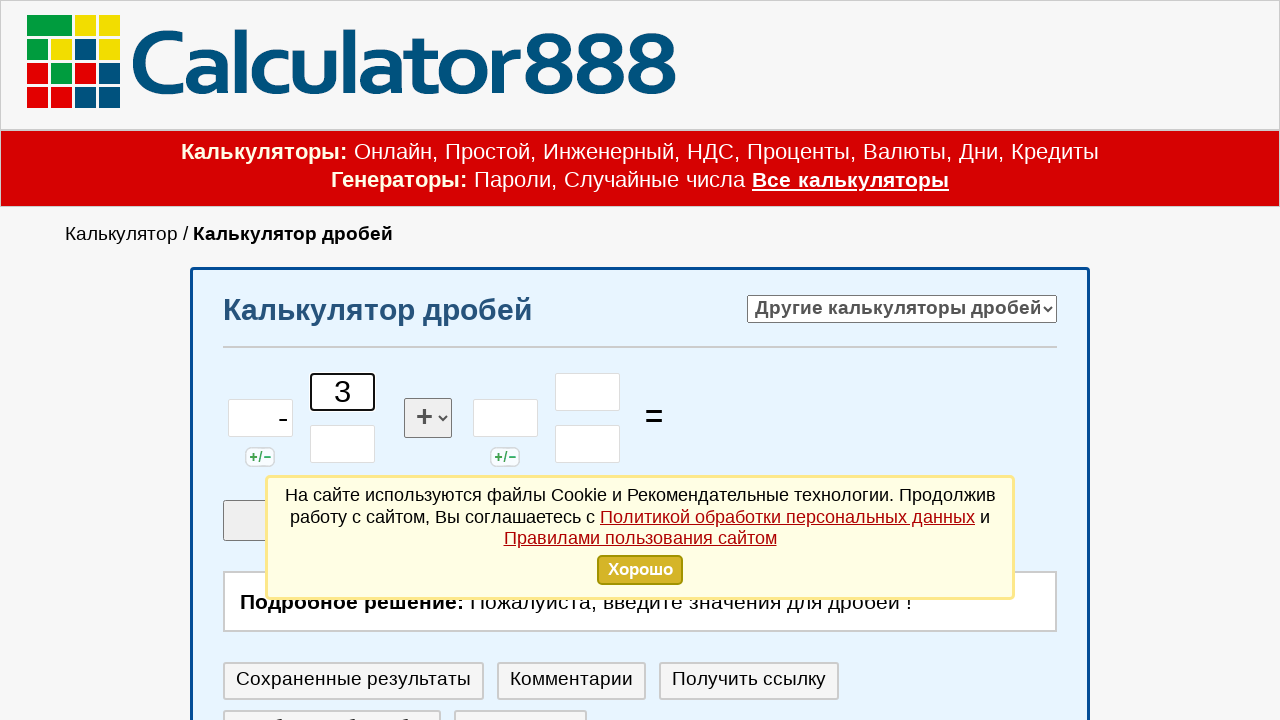

Clicked first fraction denominator field at (343, 444) on #znamn_1
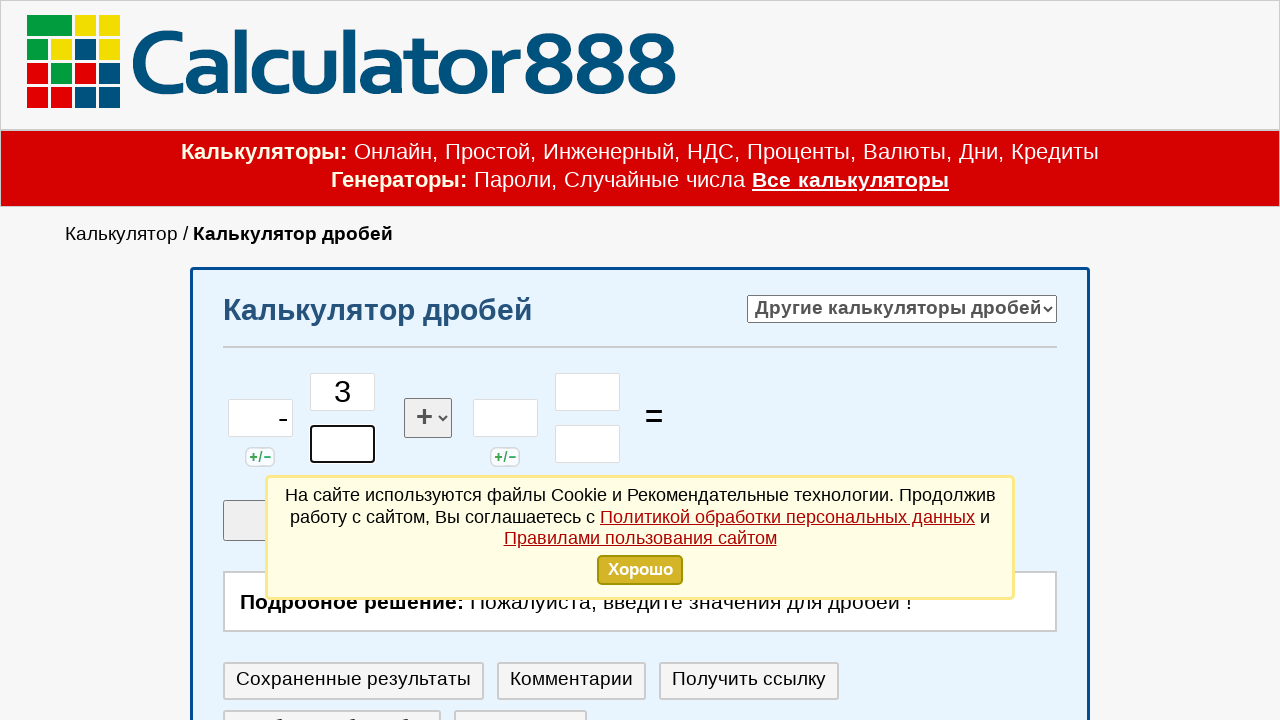

Entered denominator 4 for first fraction (-3/4) on #znamn_1
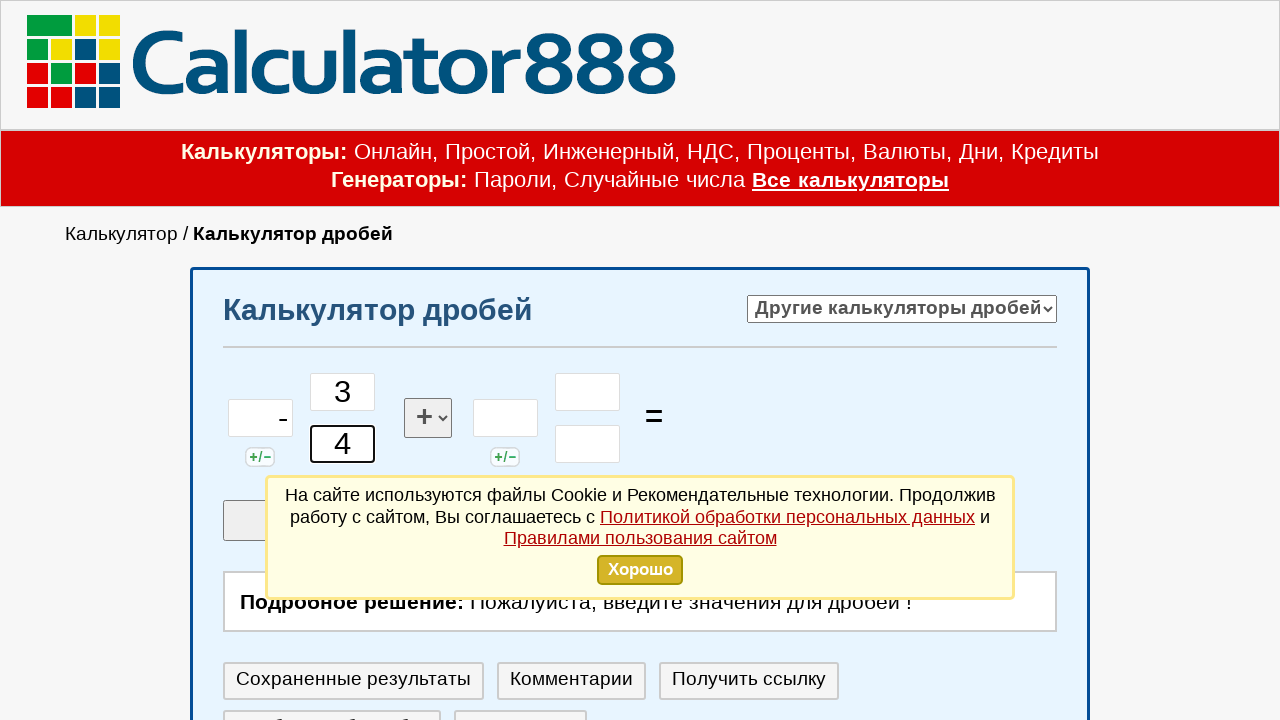

Clicked second fraction sign field at (505, 418) on #celoe_2
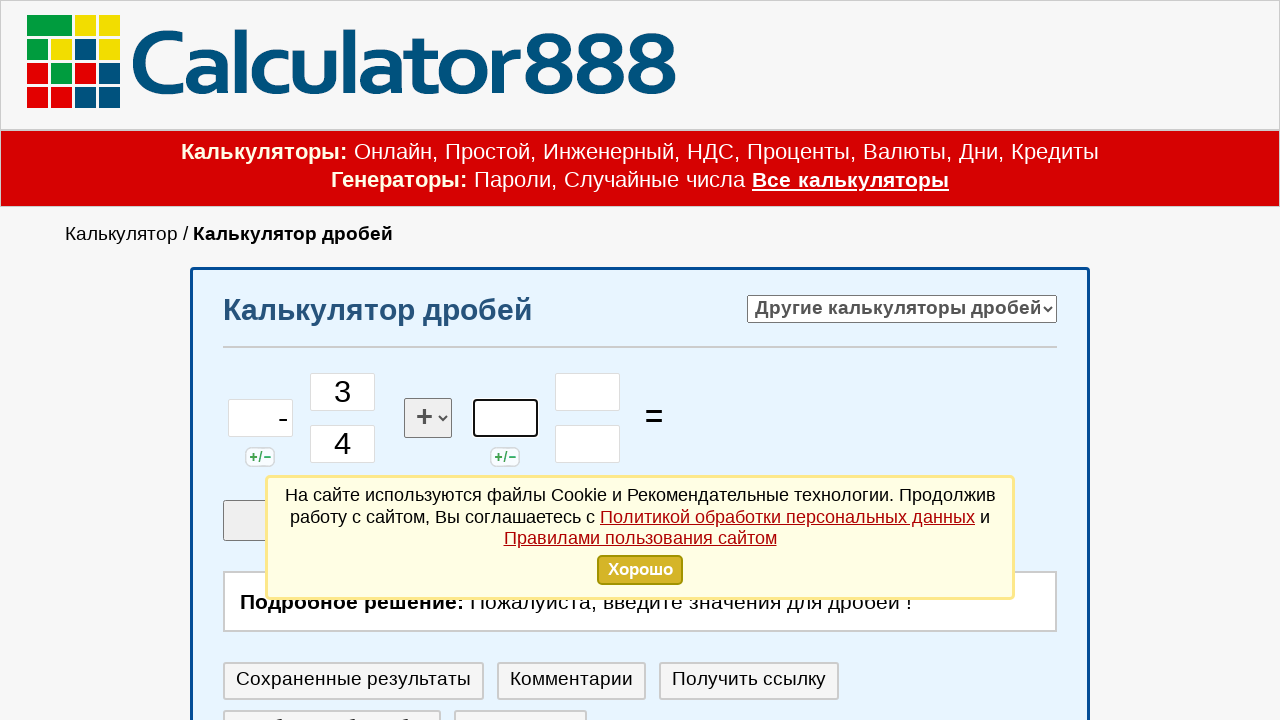

Entered plus sign for second fraction on #celoe_2
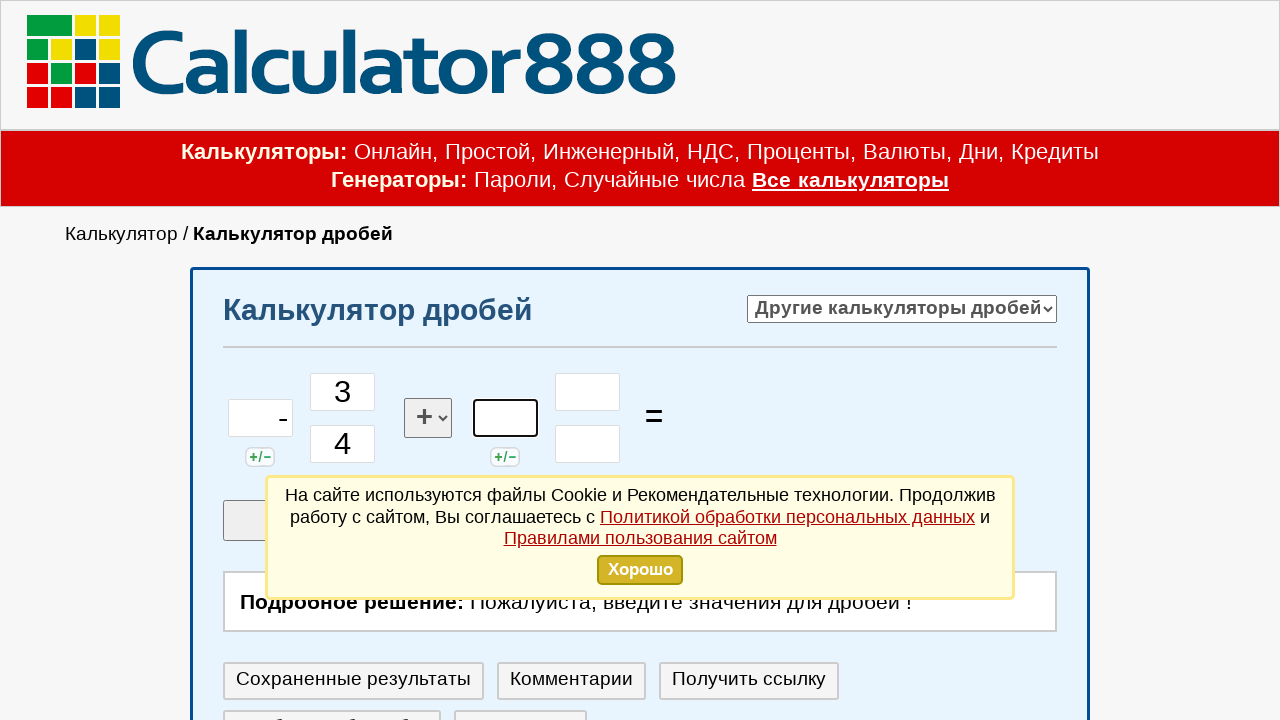

Clicked second fraction numerator field at (588, 392) on #chslt_2
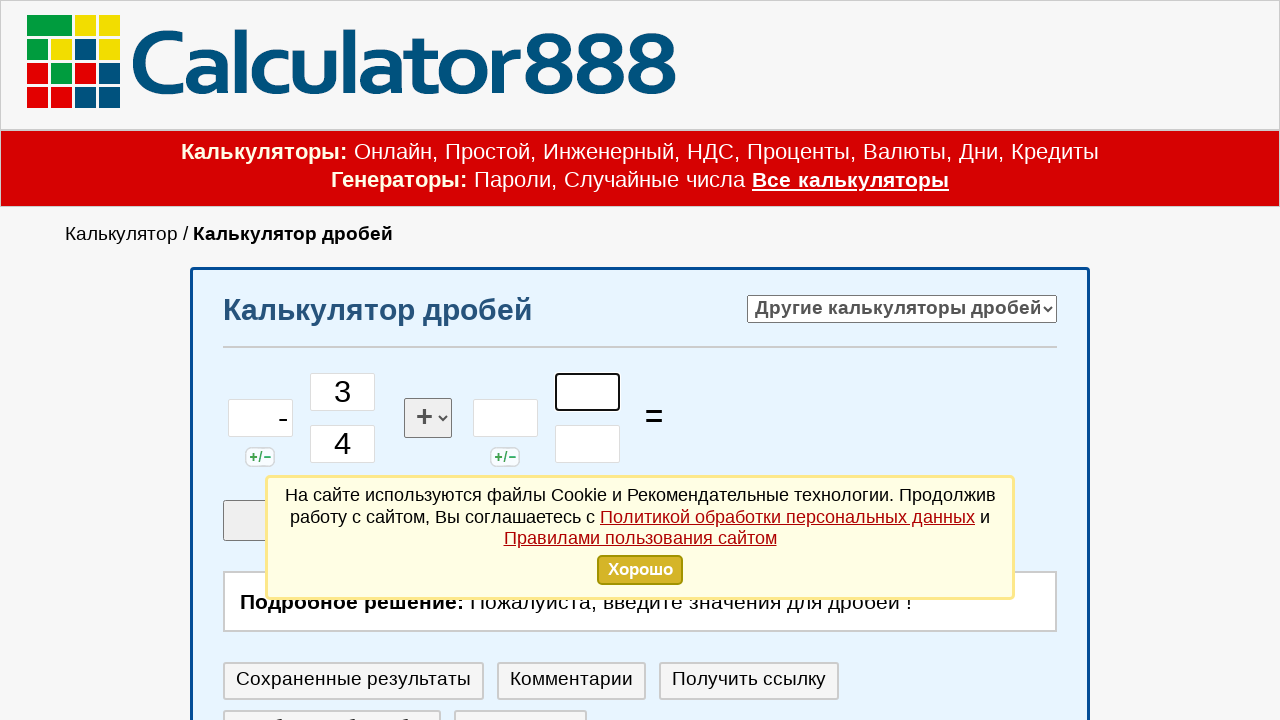

Entered numerator 1 for second fraction on #chslt_2
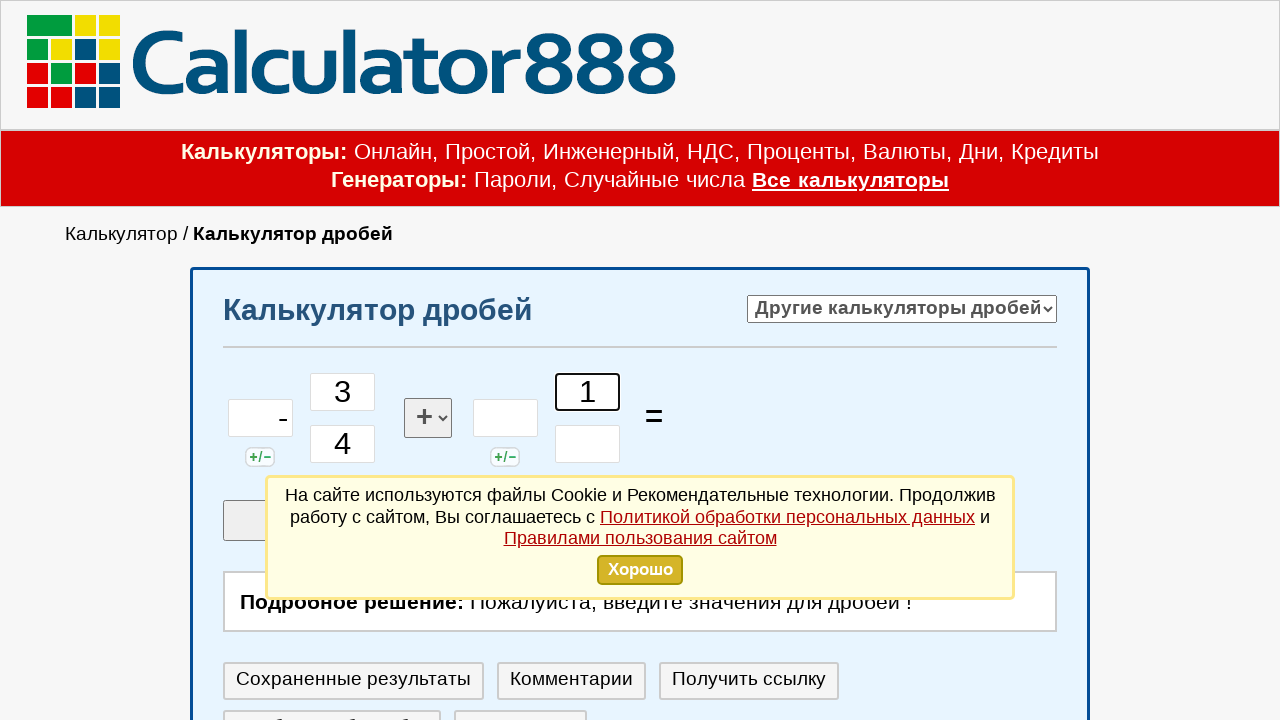

Clicked second fraction denominator field at (588, 444) on #znamn_2
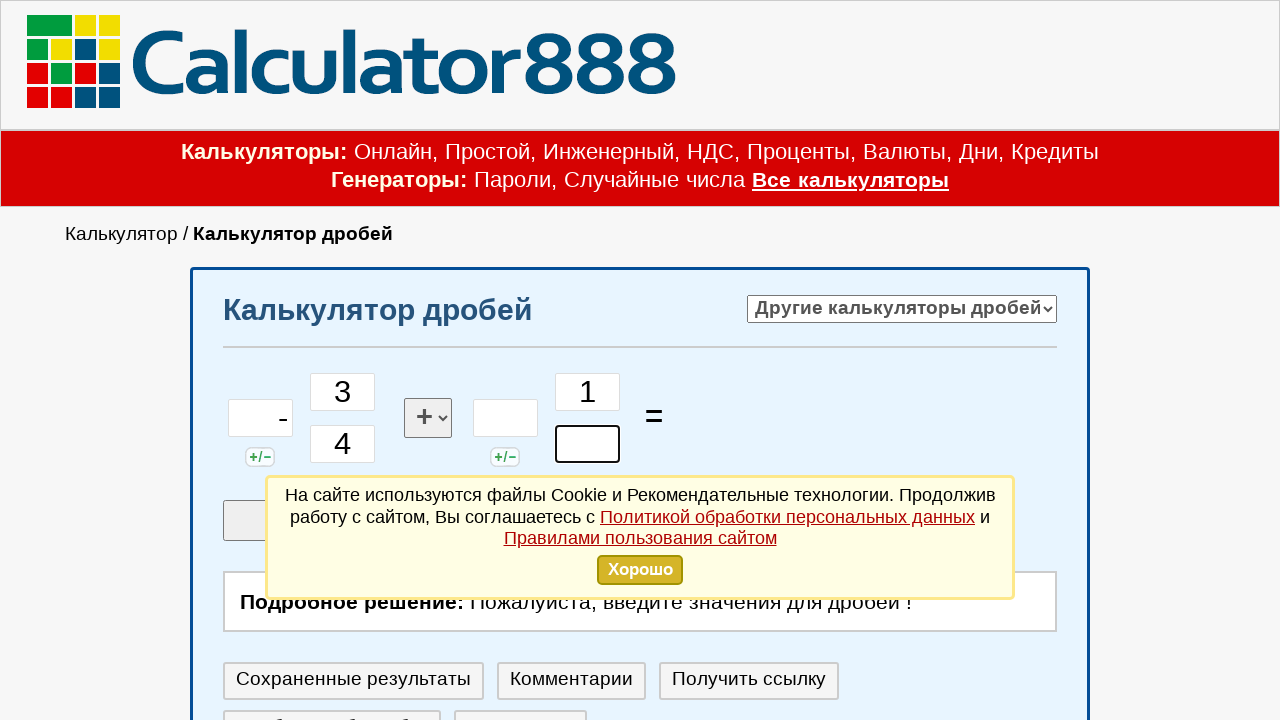

Entered denominator 2 for second fraction (+1/2) on #znamn_2
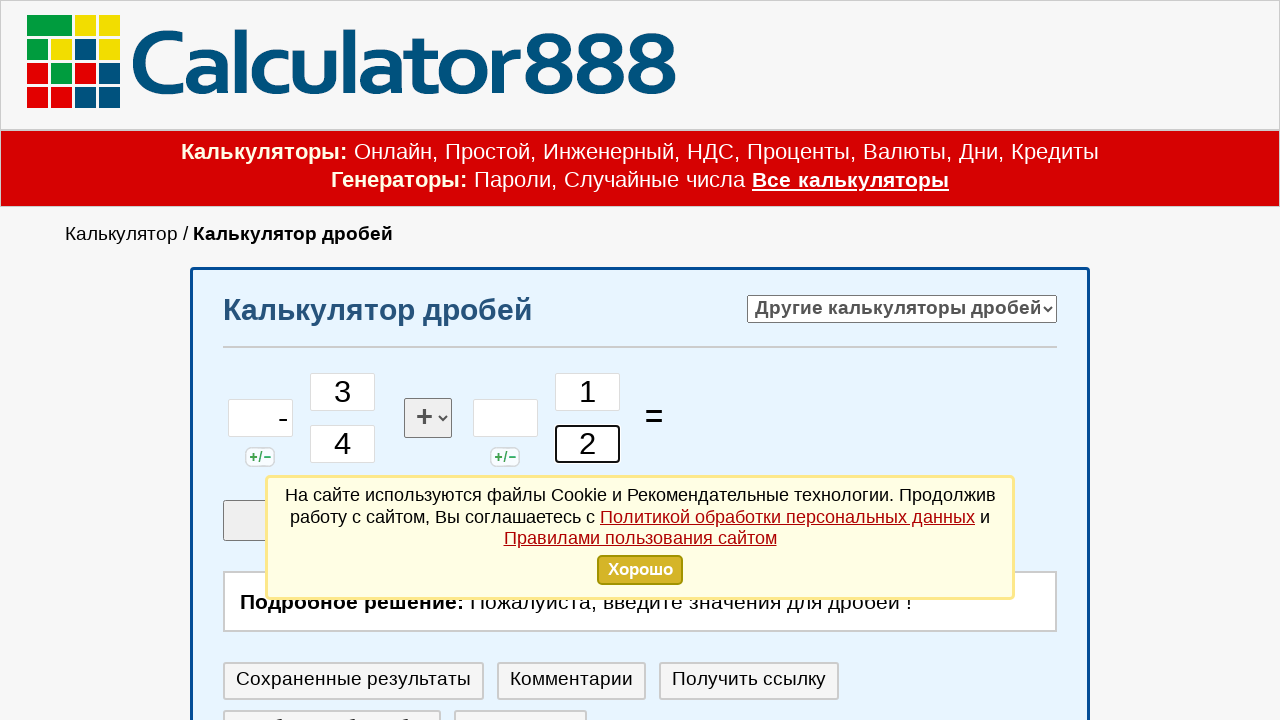

Clicked calculate button at (358, 360) on #korpus_calcul > div.knop_dstv_calc > div.knop_ich_1 > input
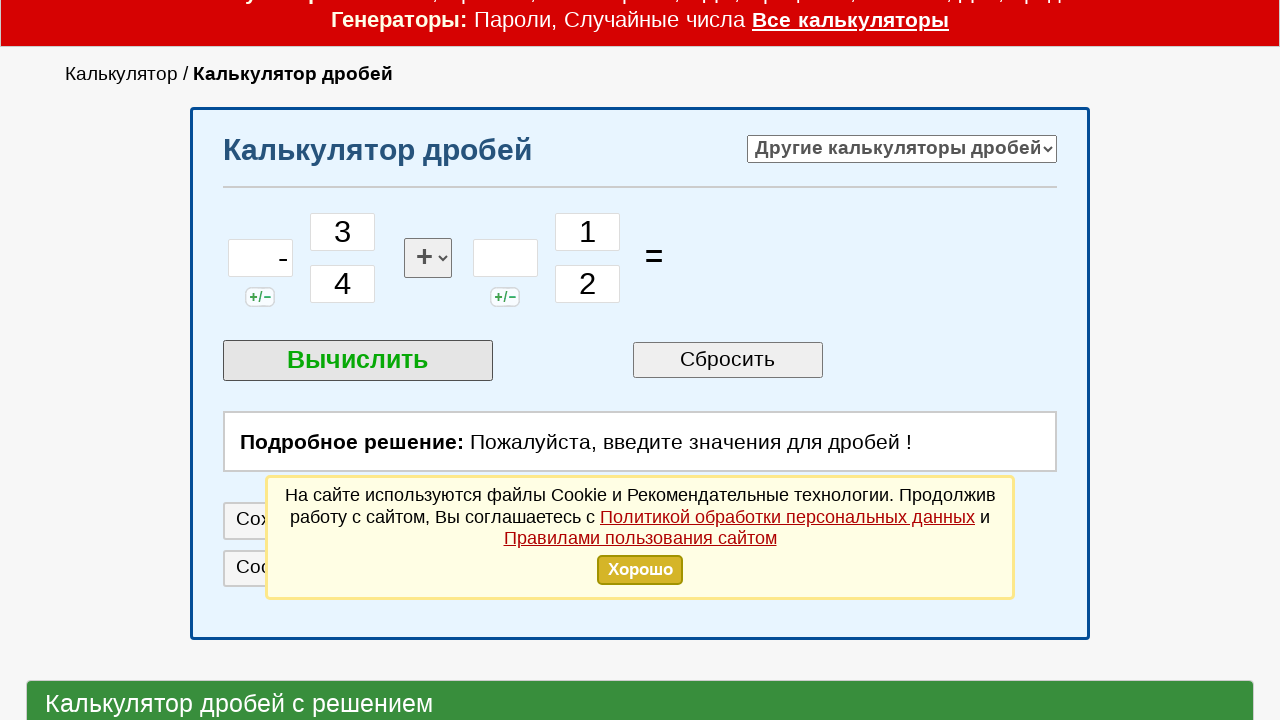

Calculation result displayed: -1/4
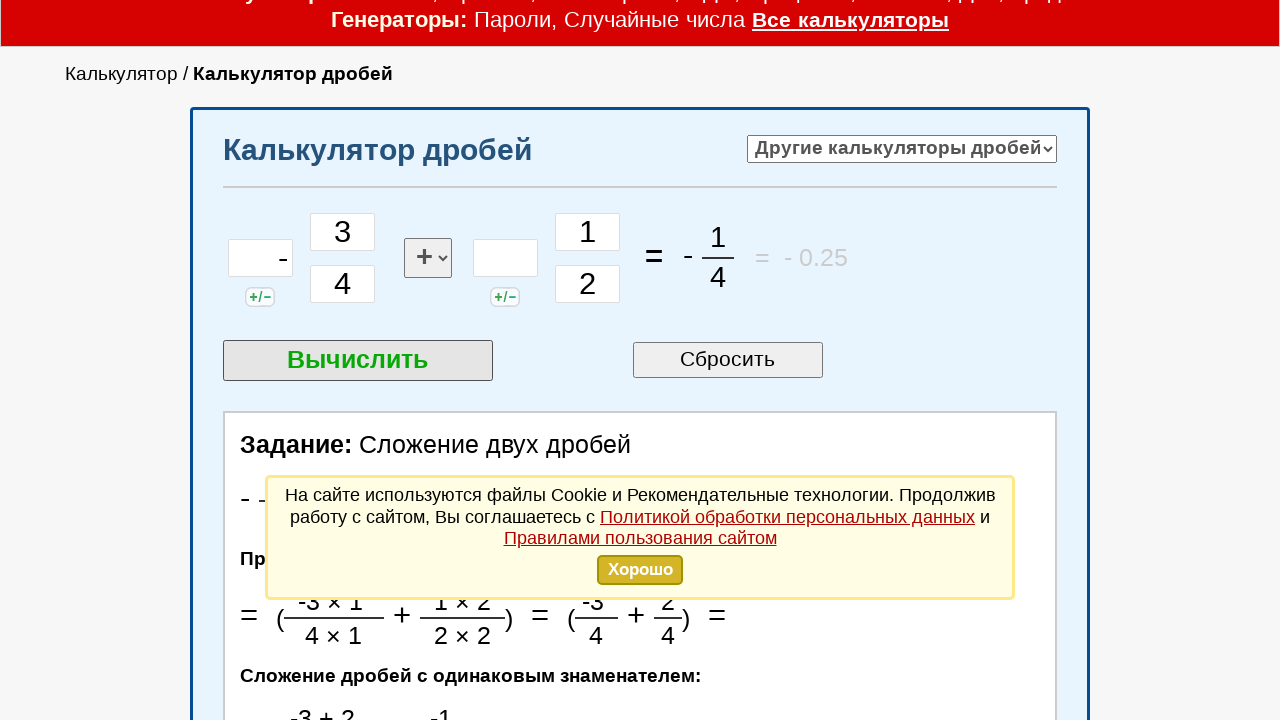

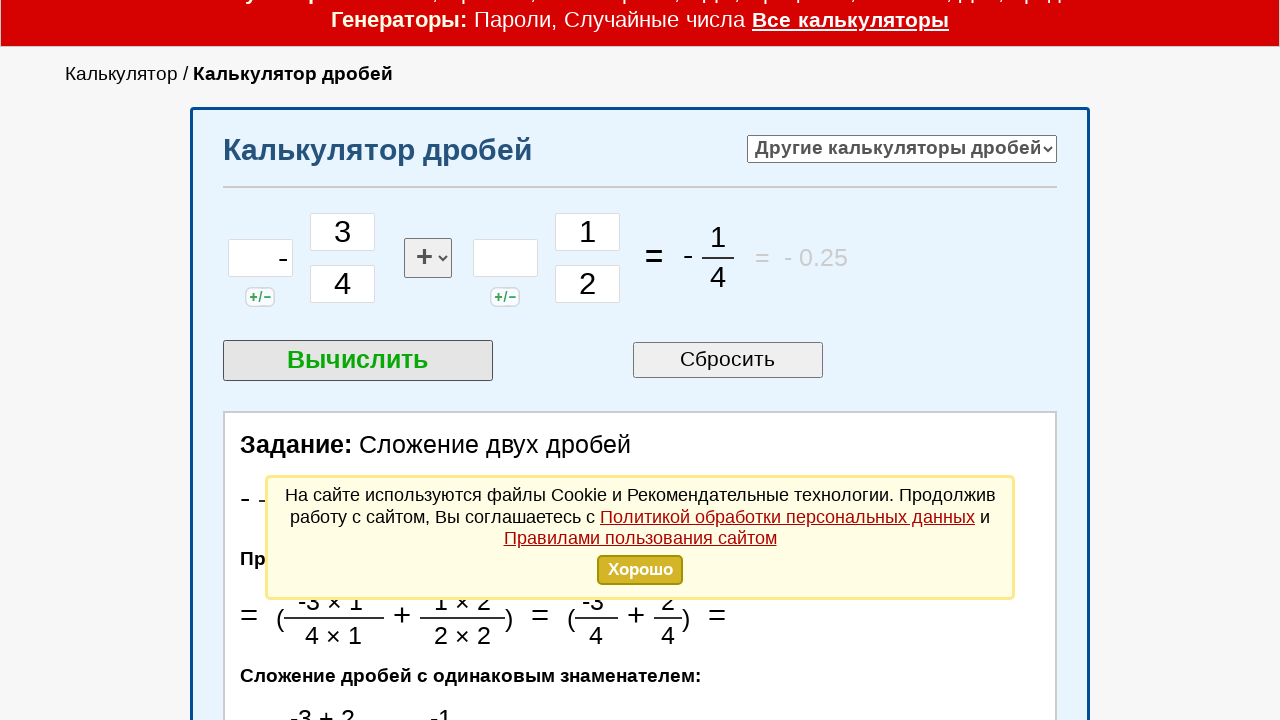